Tests iframe handling by switching to an iframe, clicking a button inside it, then switching back to the main content and clicking a menu button

Starting URL: https://www.w3schools.com/js/tryit.asp?filename=tryjs_myfirst

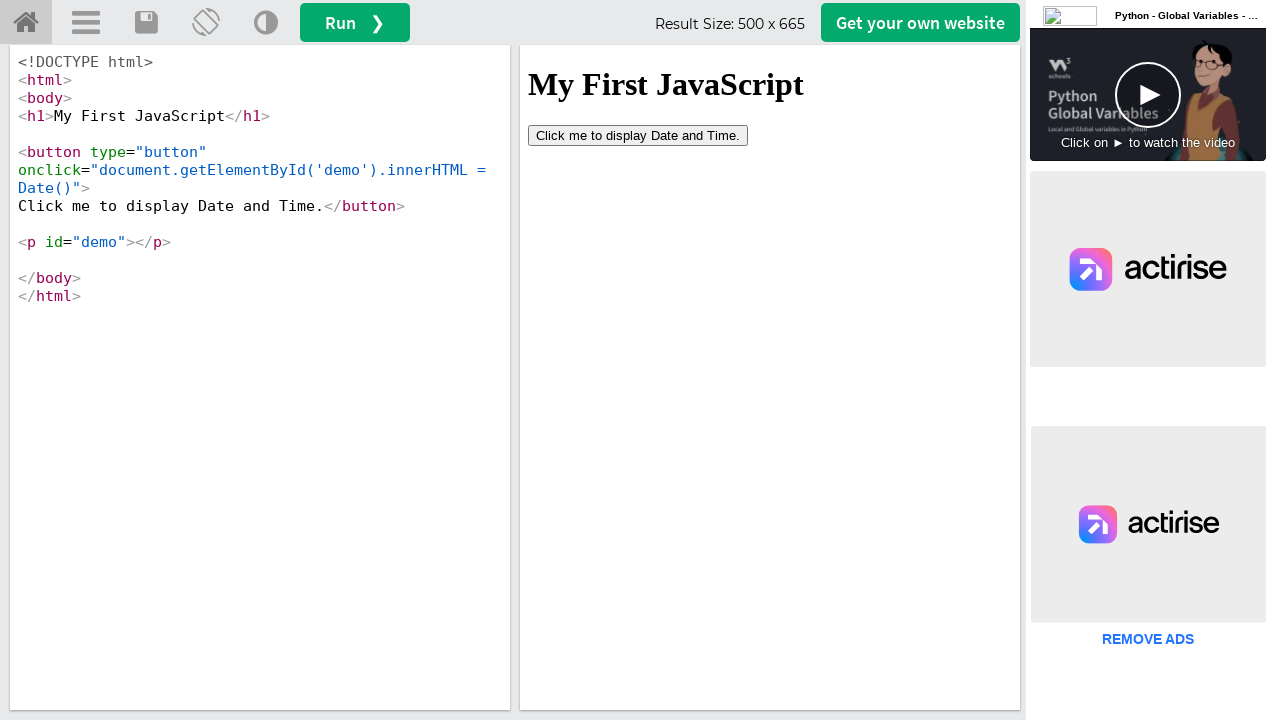

Located iframe#iframeResult containing the result
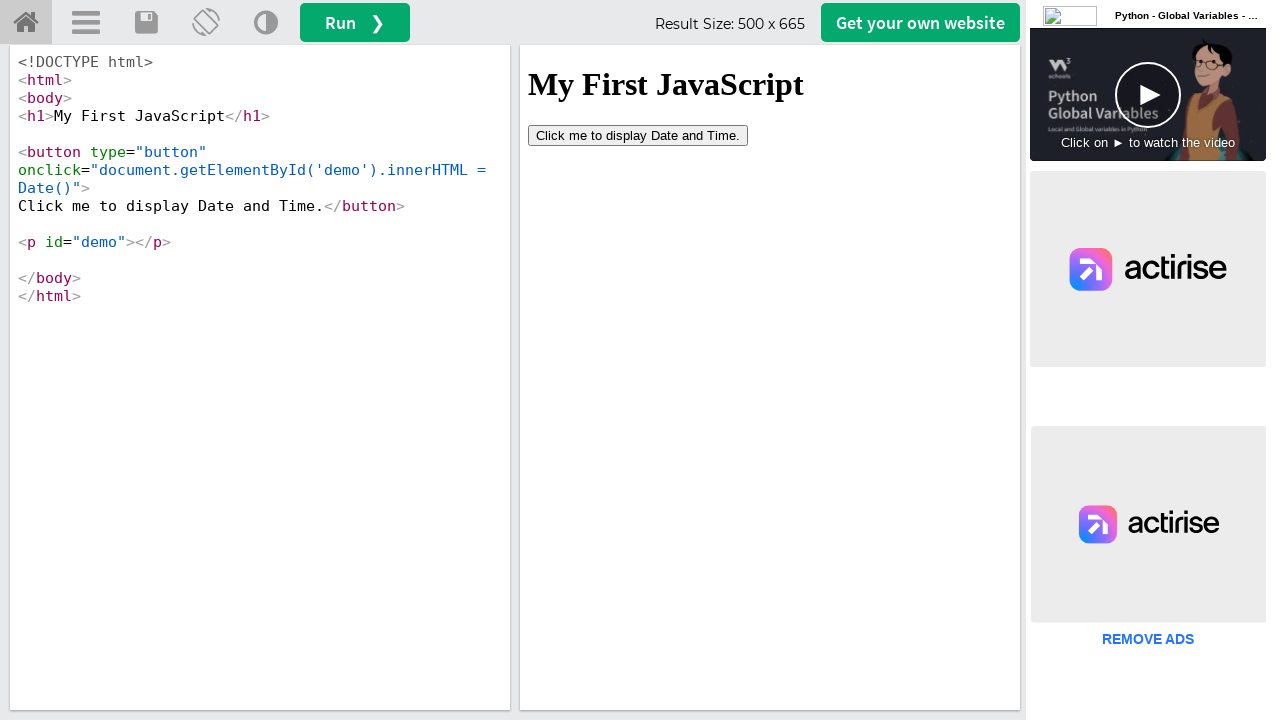

Clicked 'Click me' button inside iframe at (638, 135) on iframe#iframeResult >> internal:control=enter-frame >> xpath=//button[contains(t
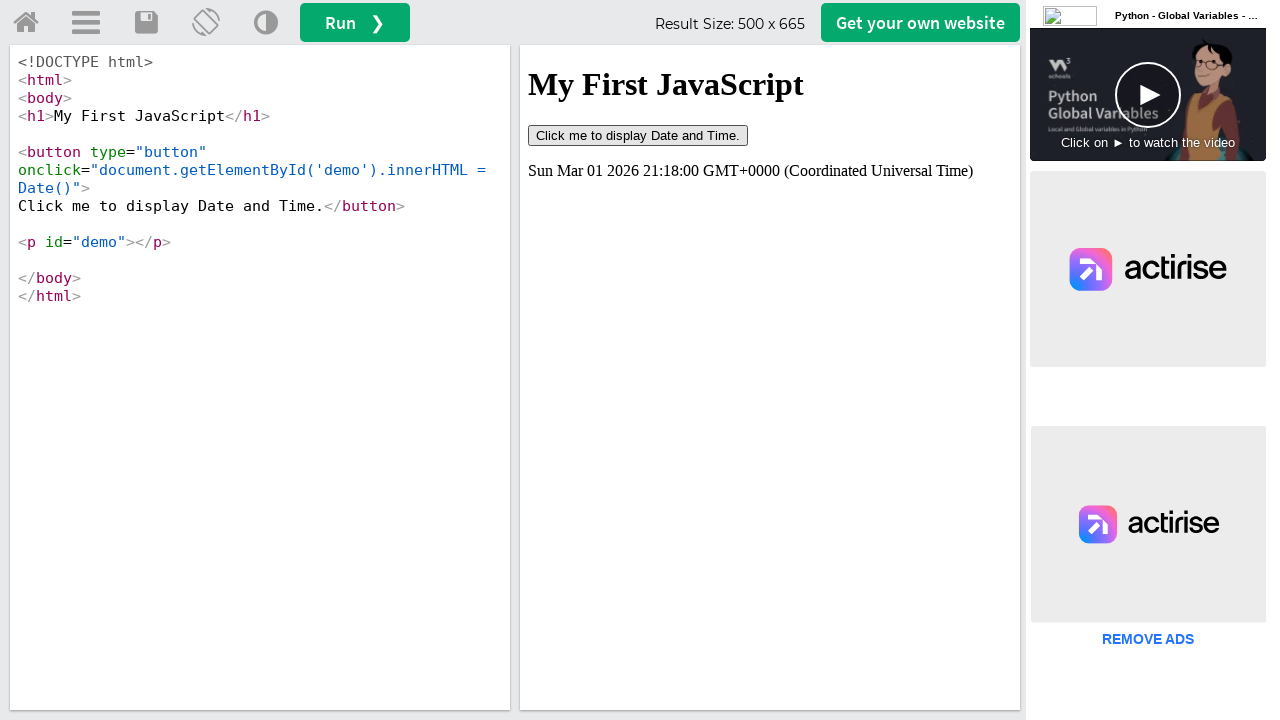

Clicked menu button in main content after switching back from iframe at (86, 23) on a#menuButton
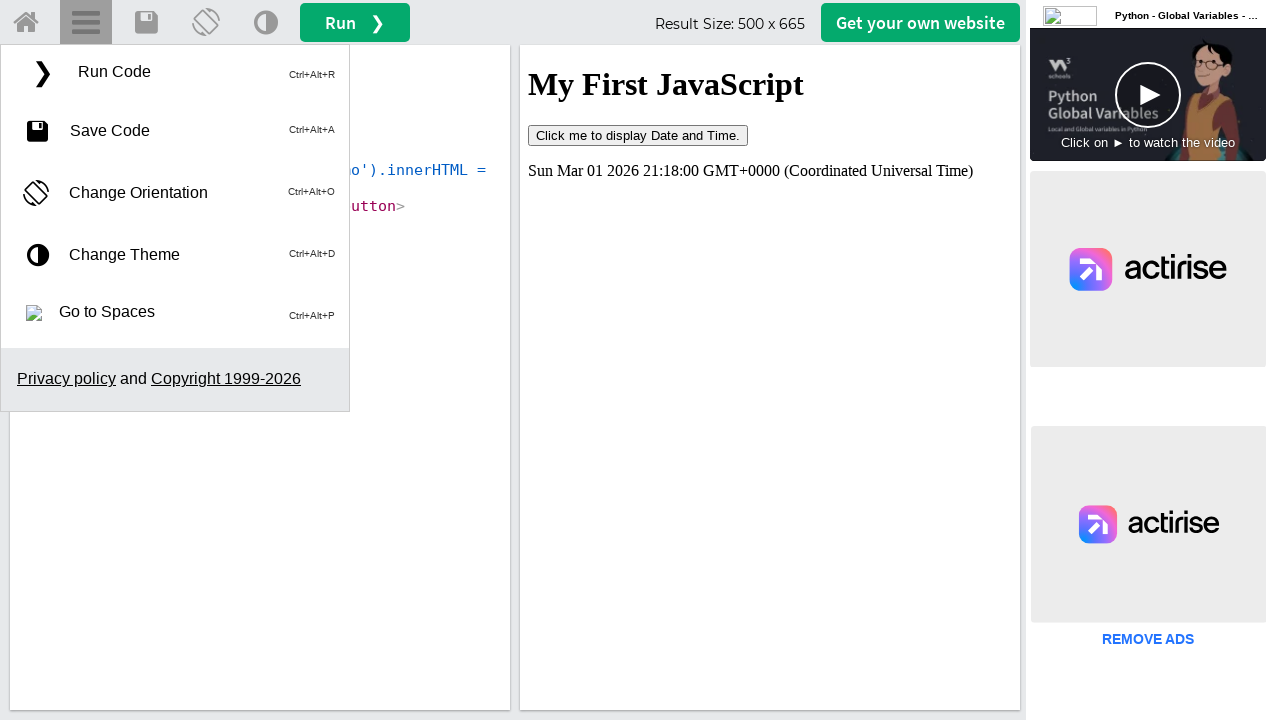

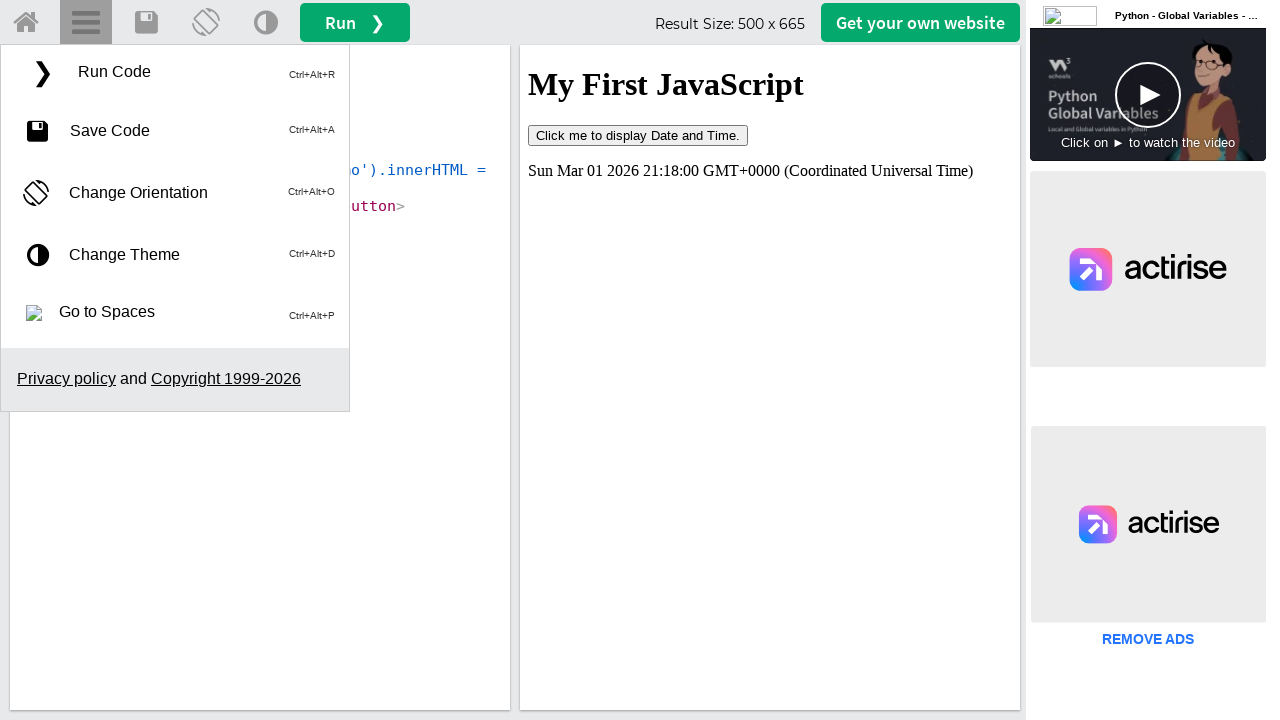